Tests radio button functionality by clicking a radio button and verifying it is selected

Starting URL: https://www.selenium.dev/selenium/web/web-form.html

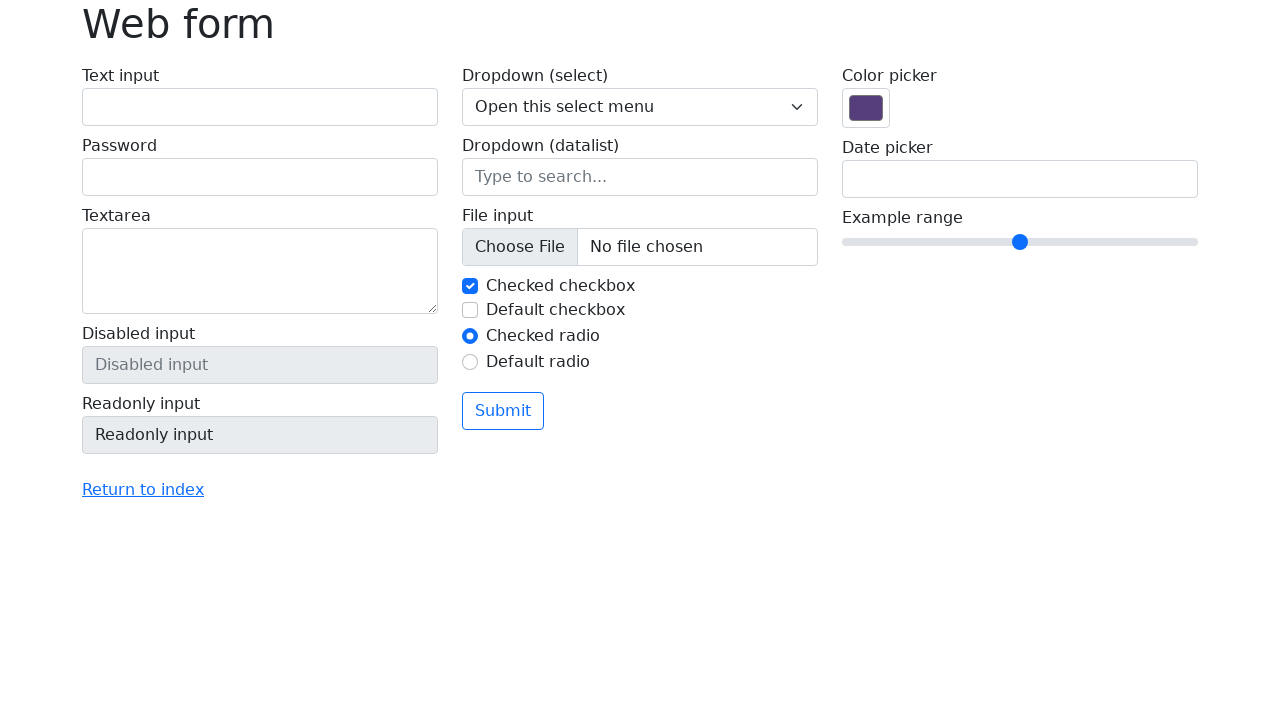

Navigated to web form page
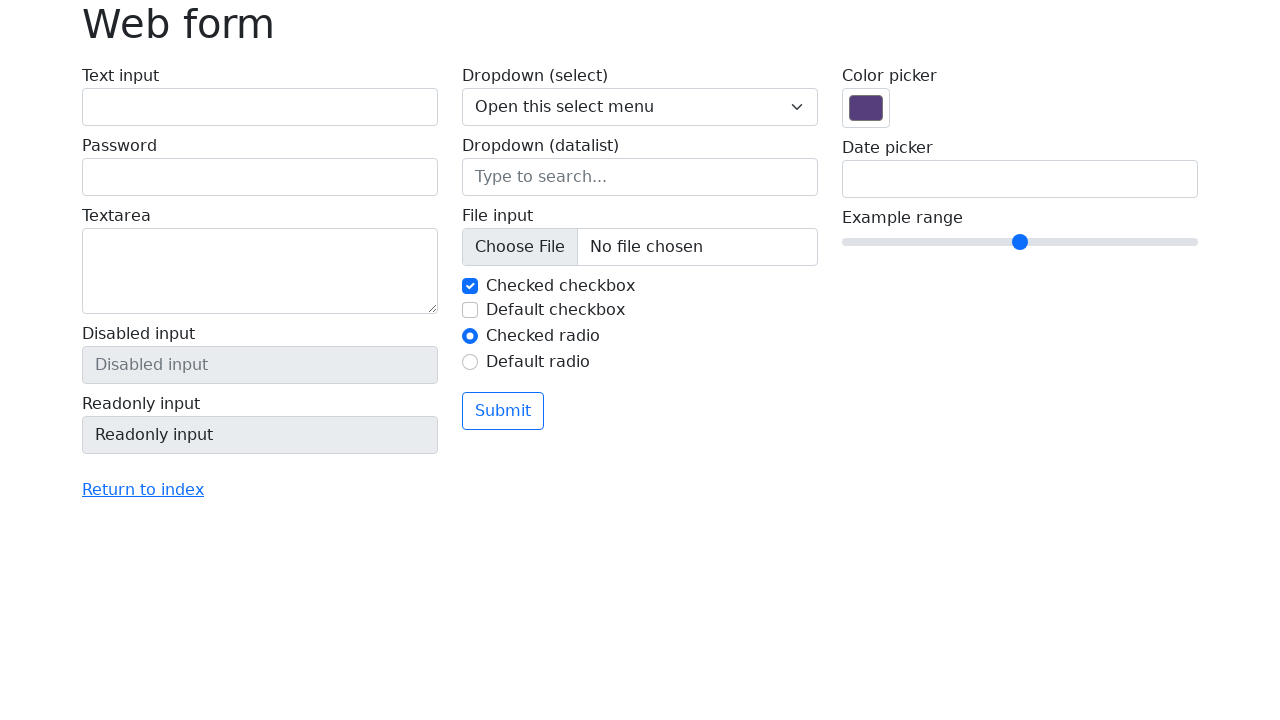

Clicked radio button #my-radio-2 at (470, 362) on #my-radio-2
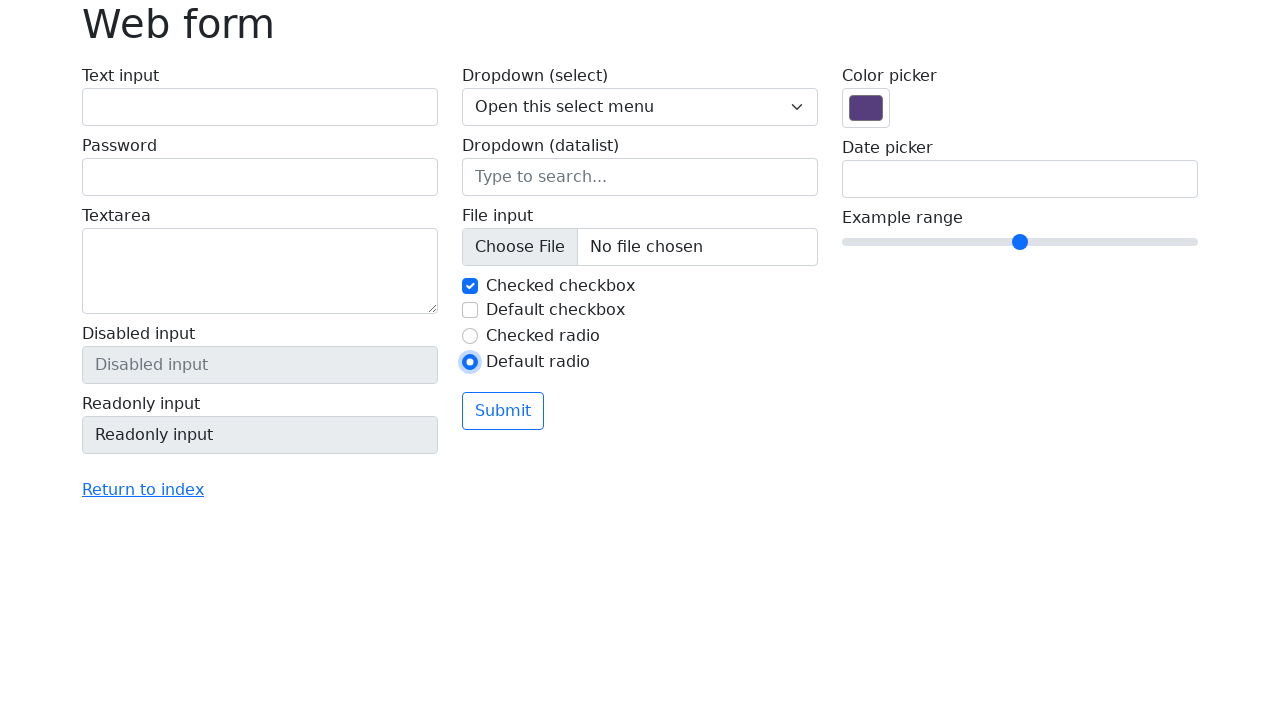

Verified radio button #my-radio-2 is selected
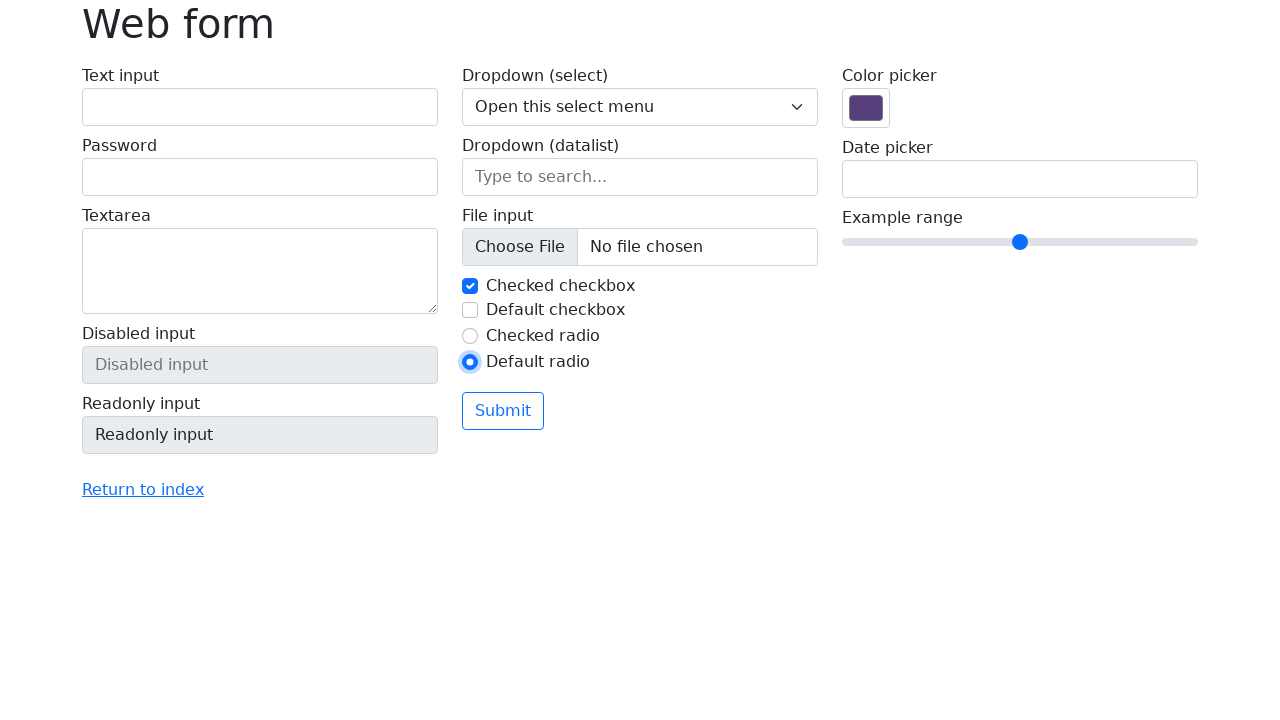

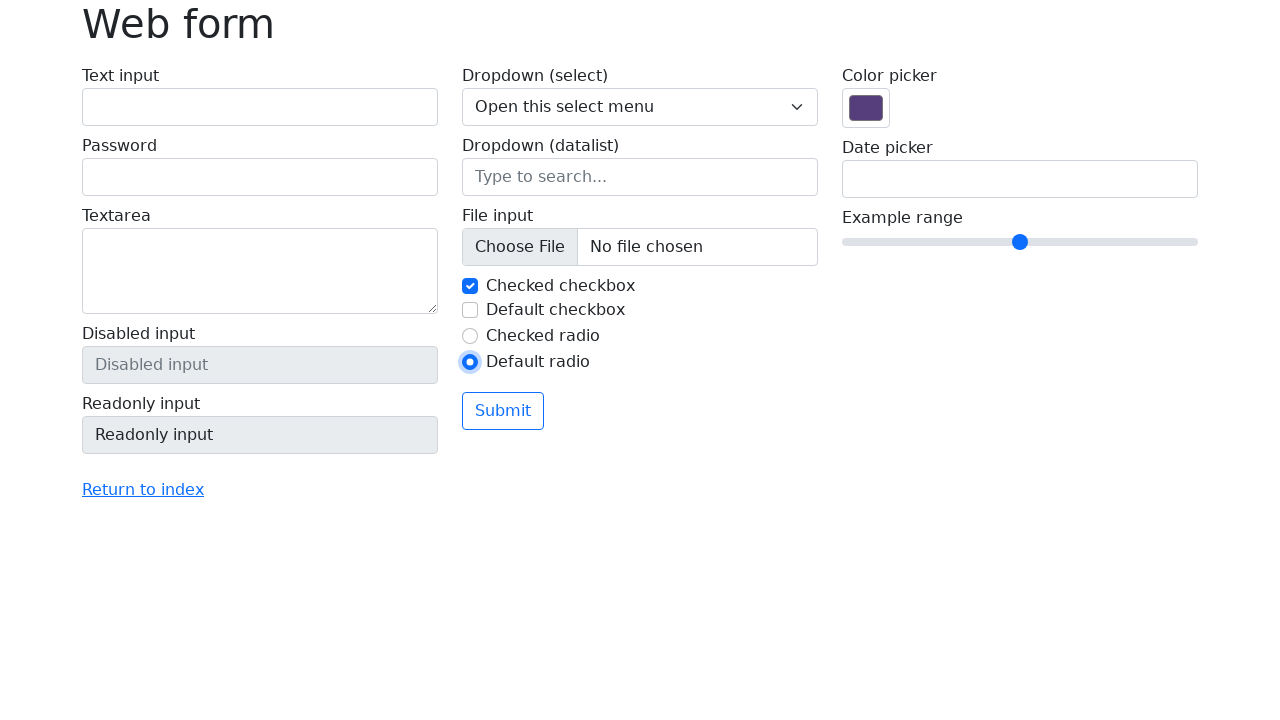